Navigates to a YouTube playlist page and verifies that video links and titles are loaded and accessible

Starting URL: https://www.youtube.com/playlist?list=PLsS-TVNjbU7cdhwa-s-X7CTOIiP761yVP

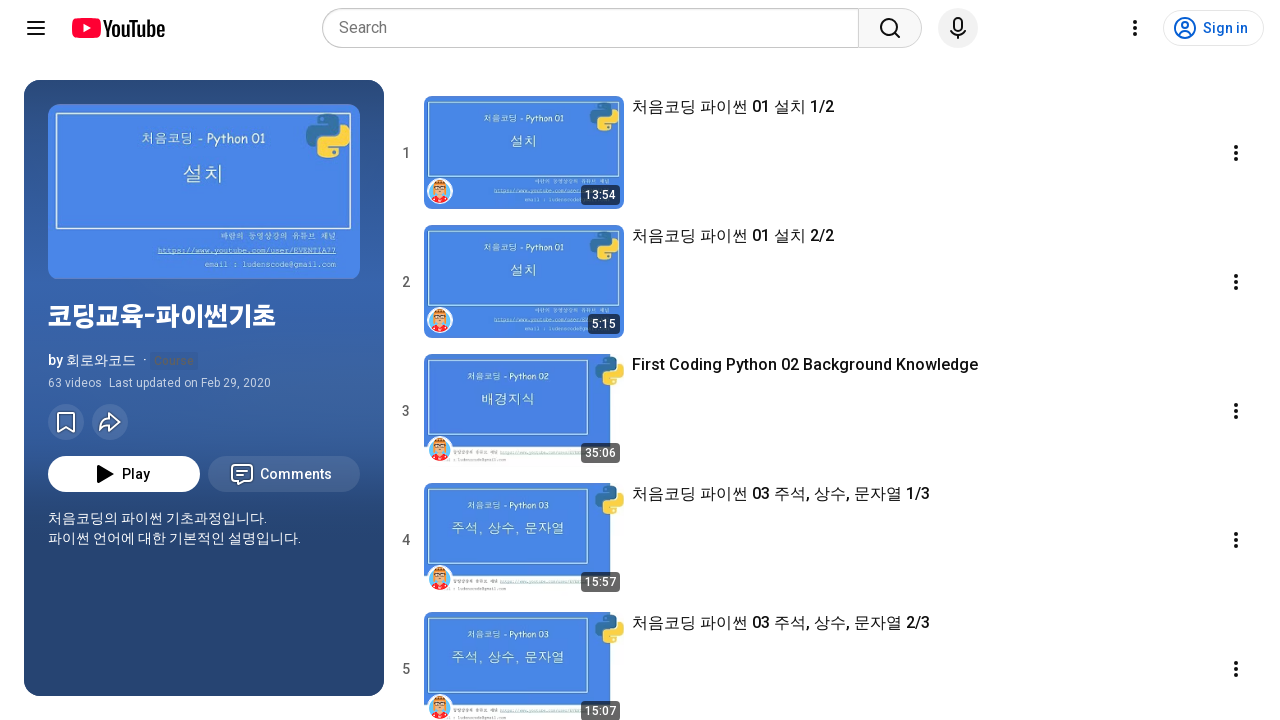

Navigated to YouTube playlist page
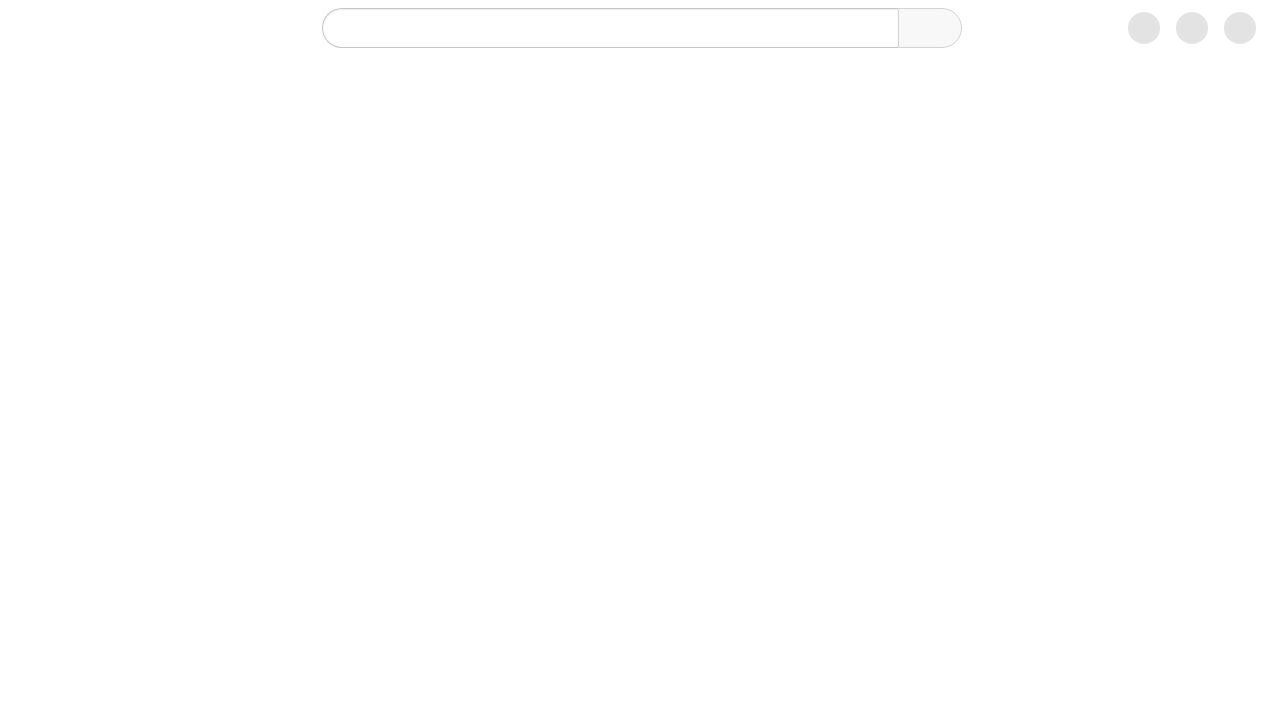

Waited for playlist video elements to load
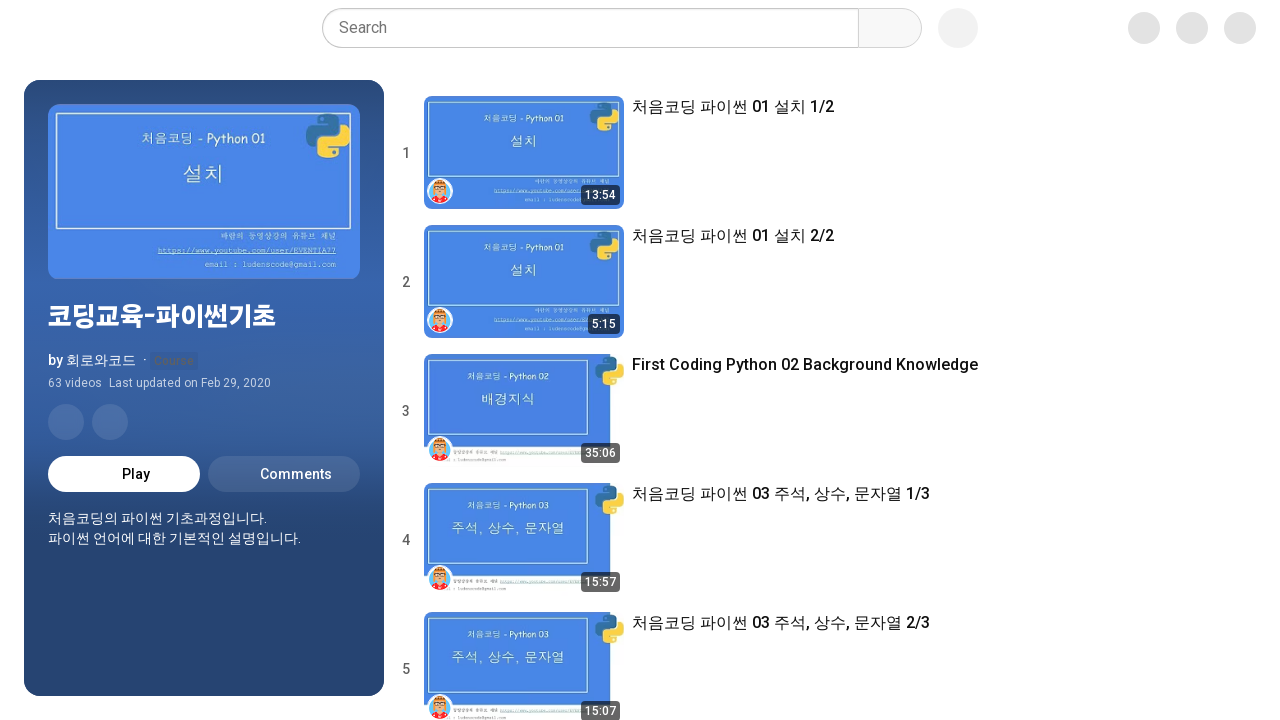

Queried all playlist video link elements
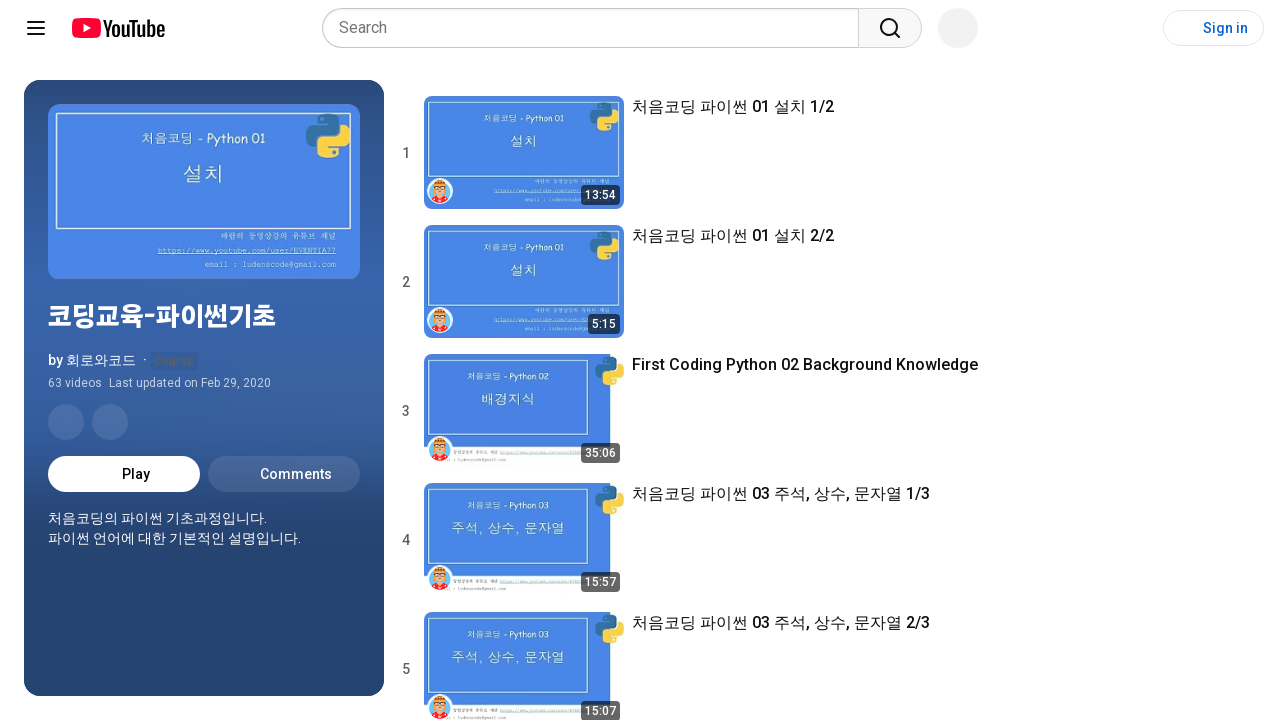

Verified that 63 video links are present in the playlist
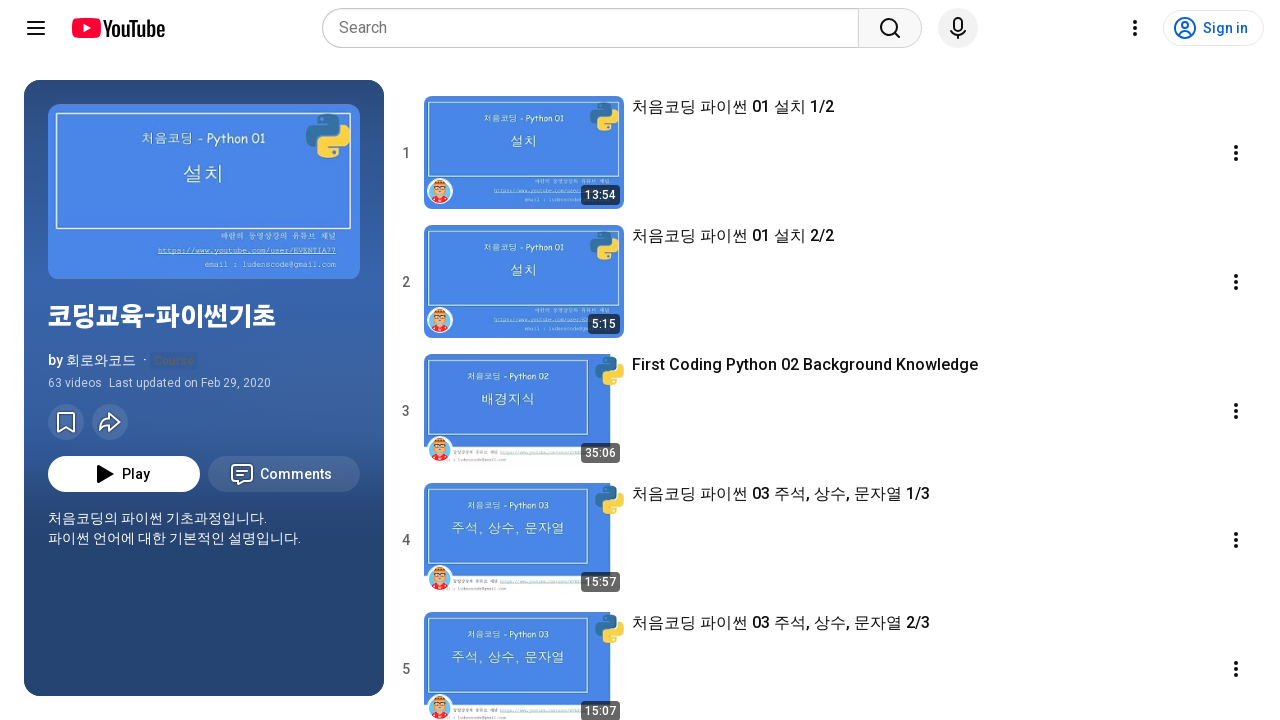

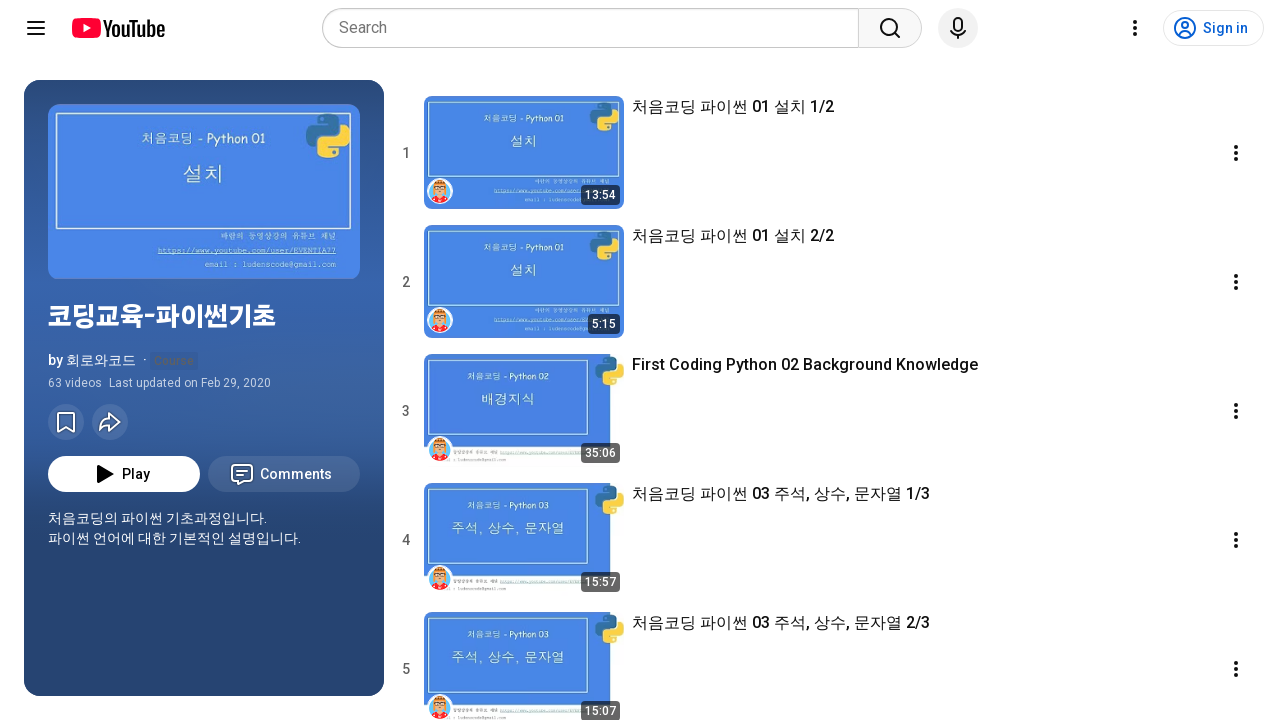